Tests the add-to-cart functionality on an e-commerce demo site by clicking the add to cart button for the first product and verifying the product appears in the cart pane.

Starting URL: https://bstackdemo.com/

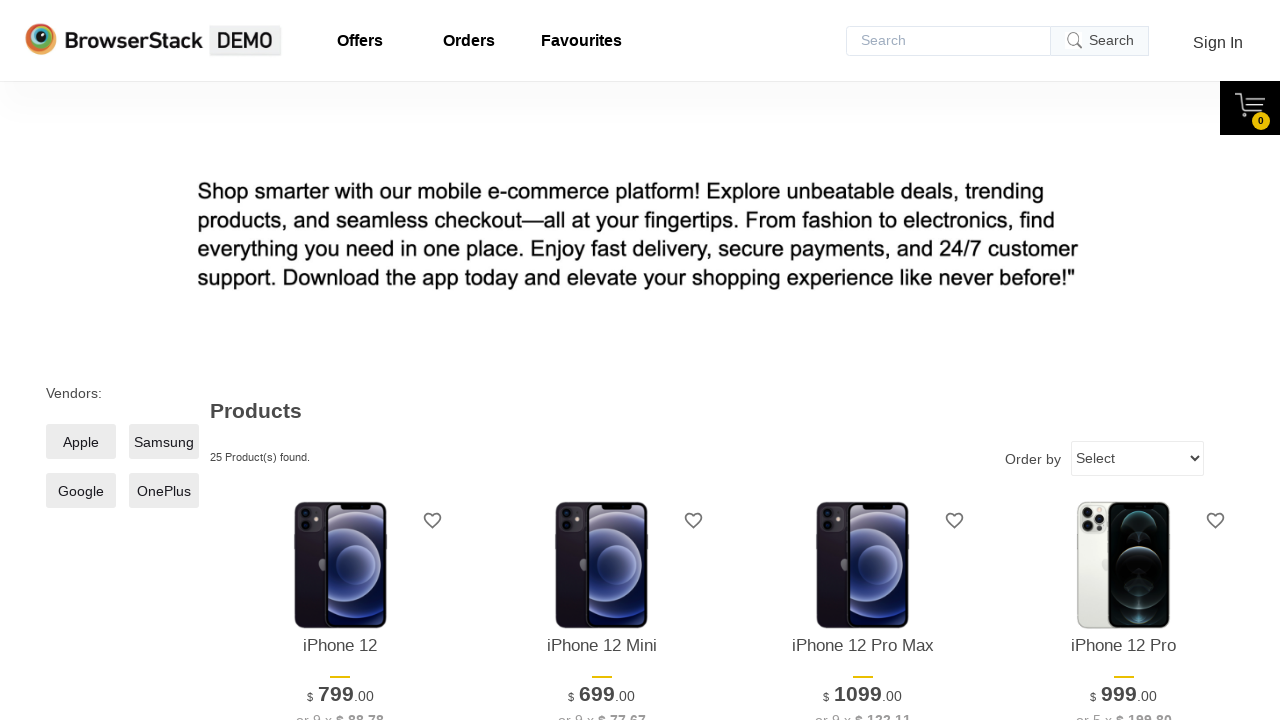

First product element loaded and visible
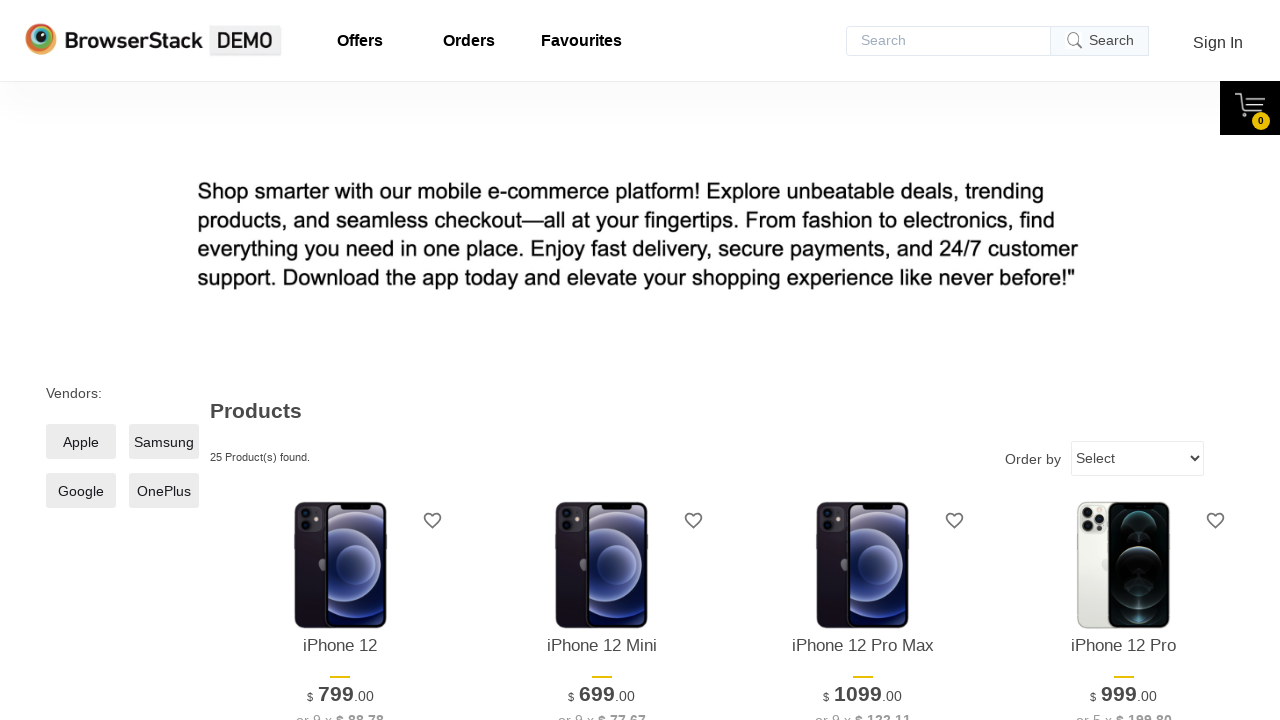

Retrieved product name from page: iPhone 12
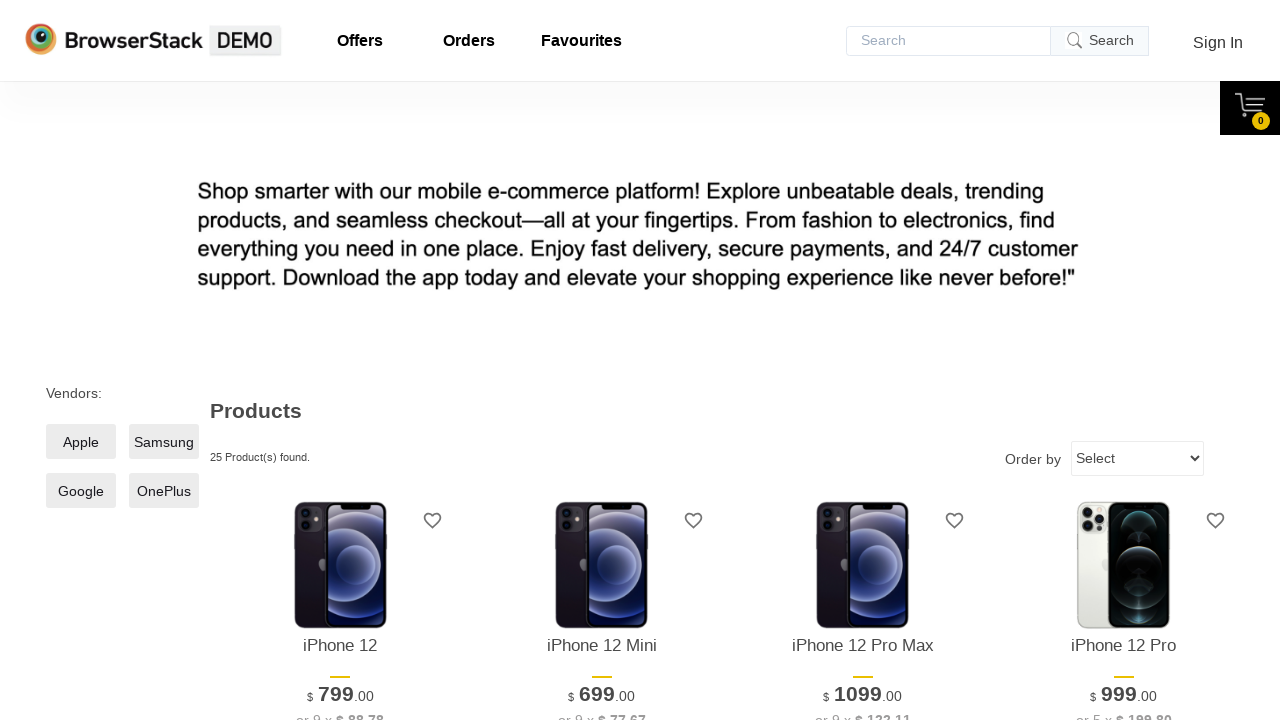

Add to Cart button is visible
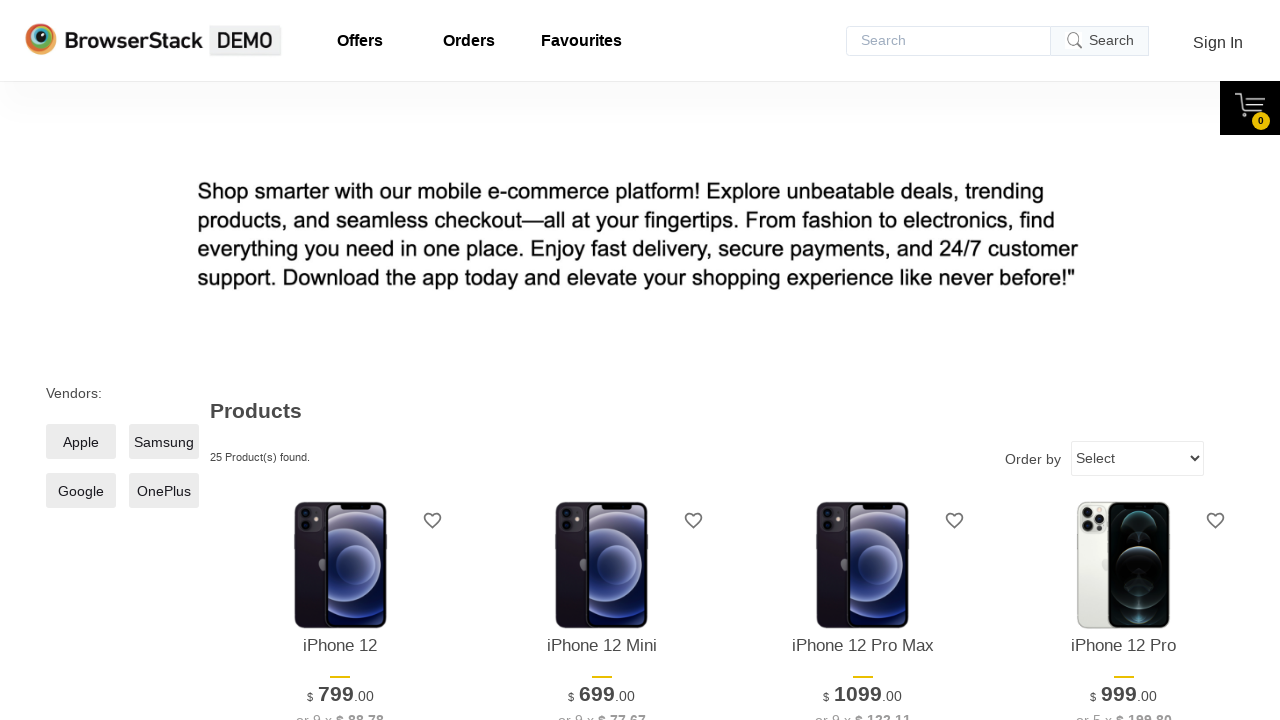

Clicked Add to Cart button for first product at (340, 361) on xpath=//*[@id='1']/div[4]
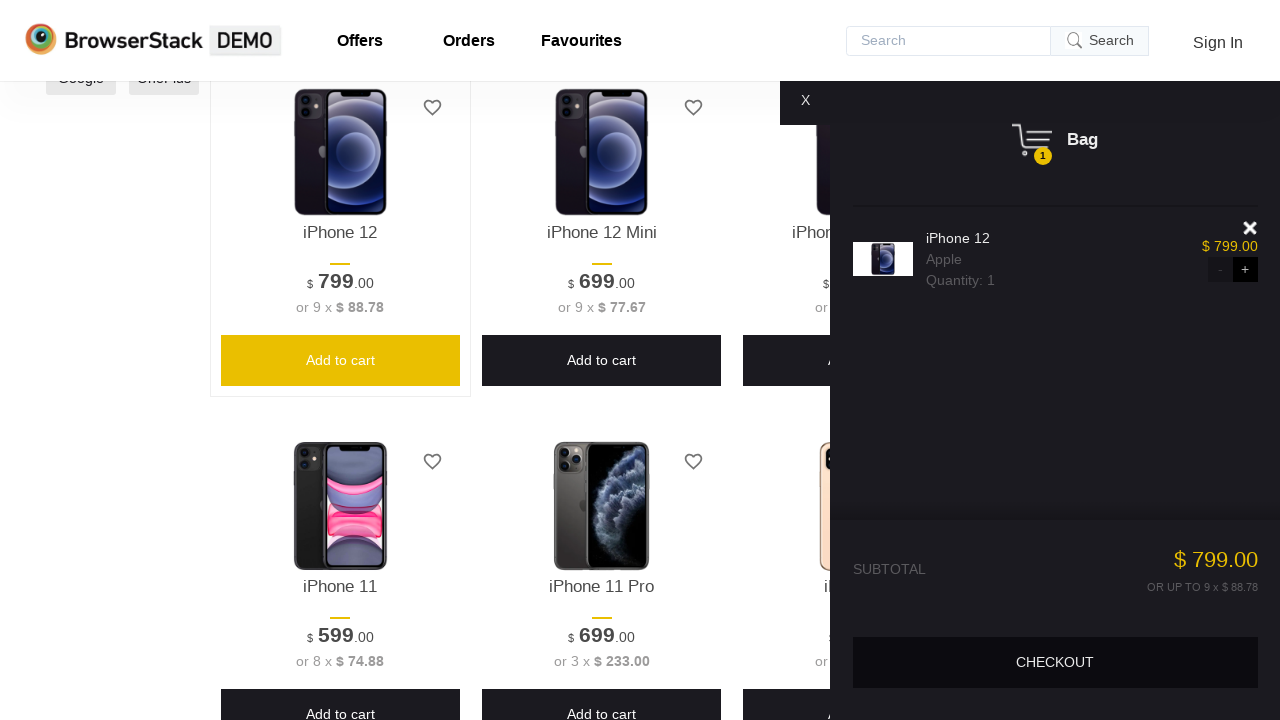

Cart pane appeared on screen
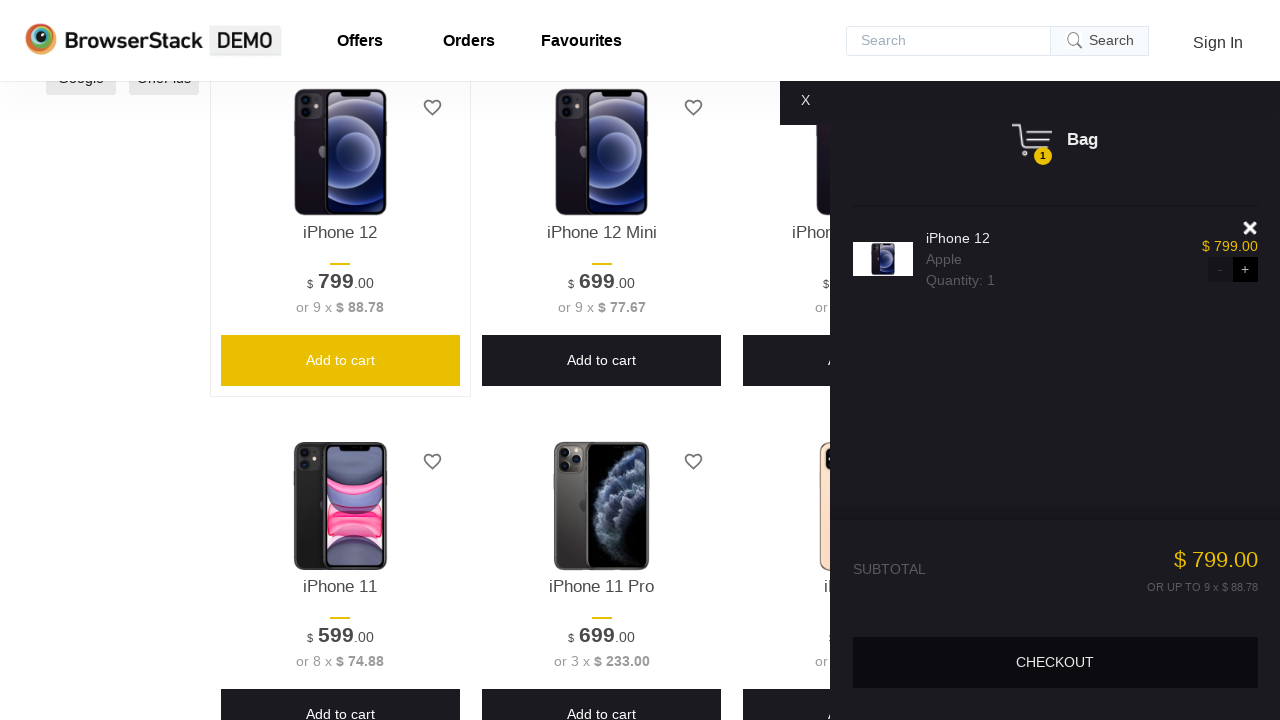

Retrieved product name from cart: iPhone 12
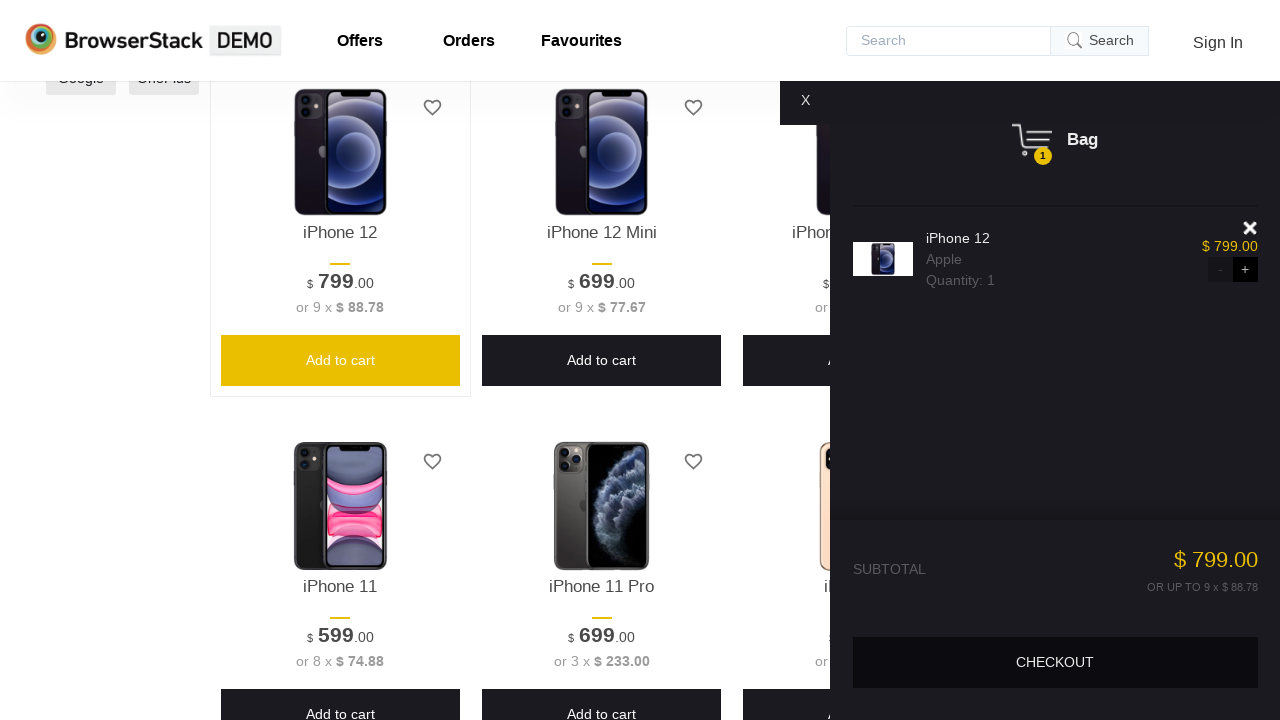

Verified product in cart matches product on page: iPhone 12
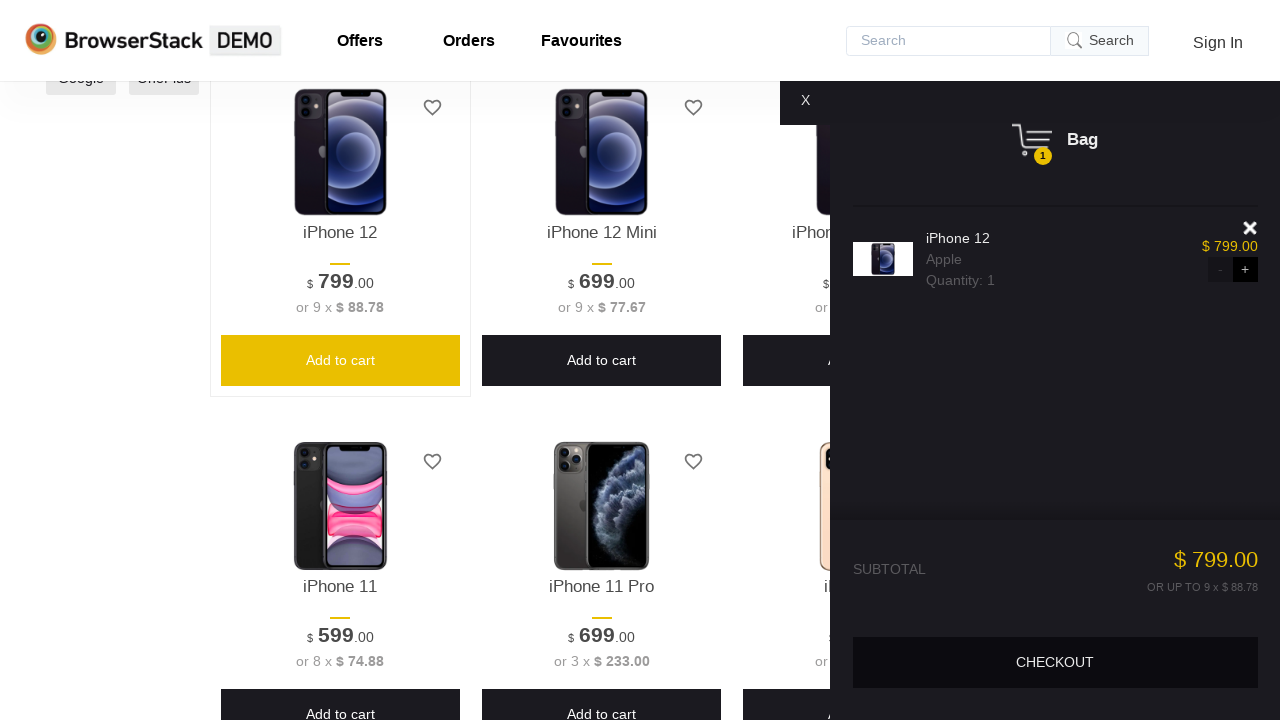

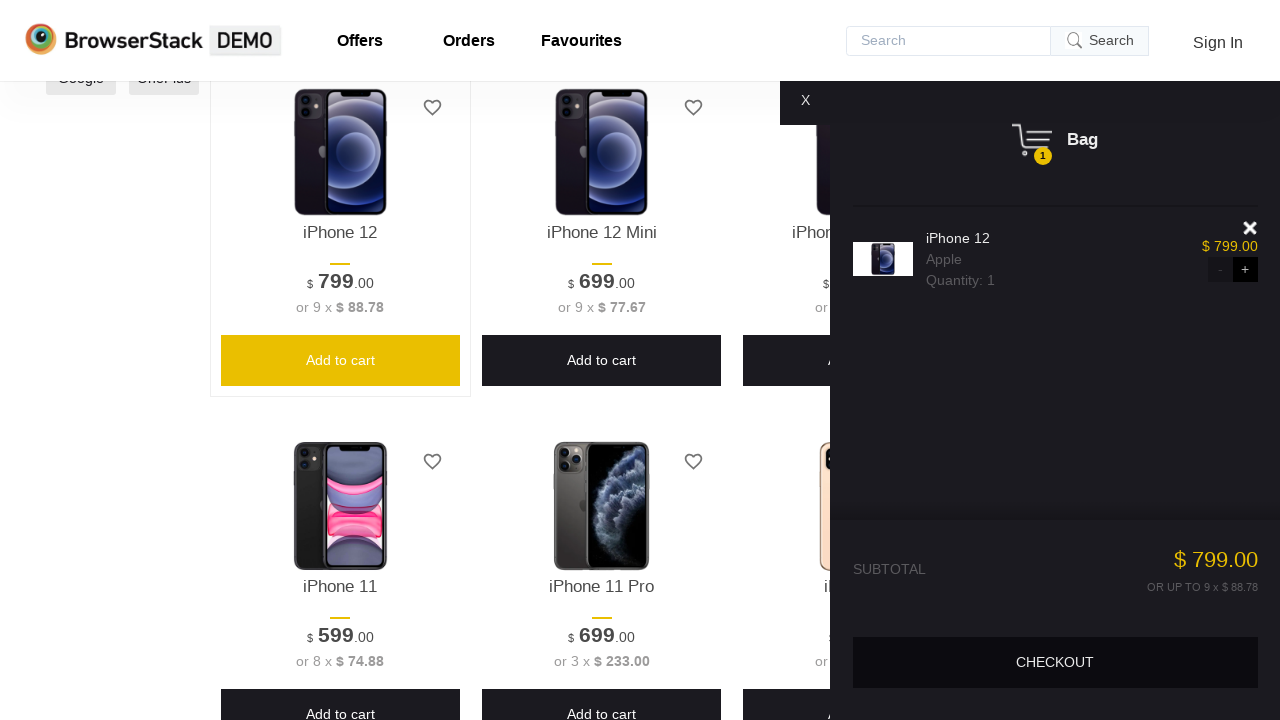